Navigates to a table page, locates a row by email, and interacts with a checkbox by checking and unchecking it

Starting URL: https://letcode.in/table

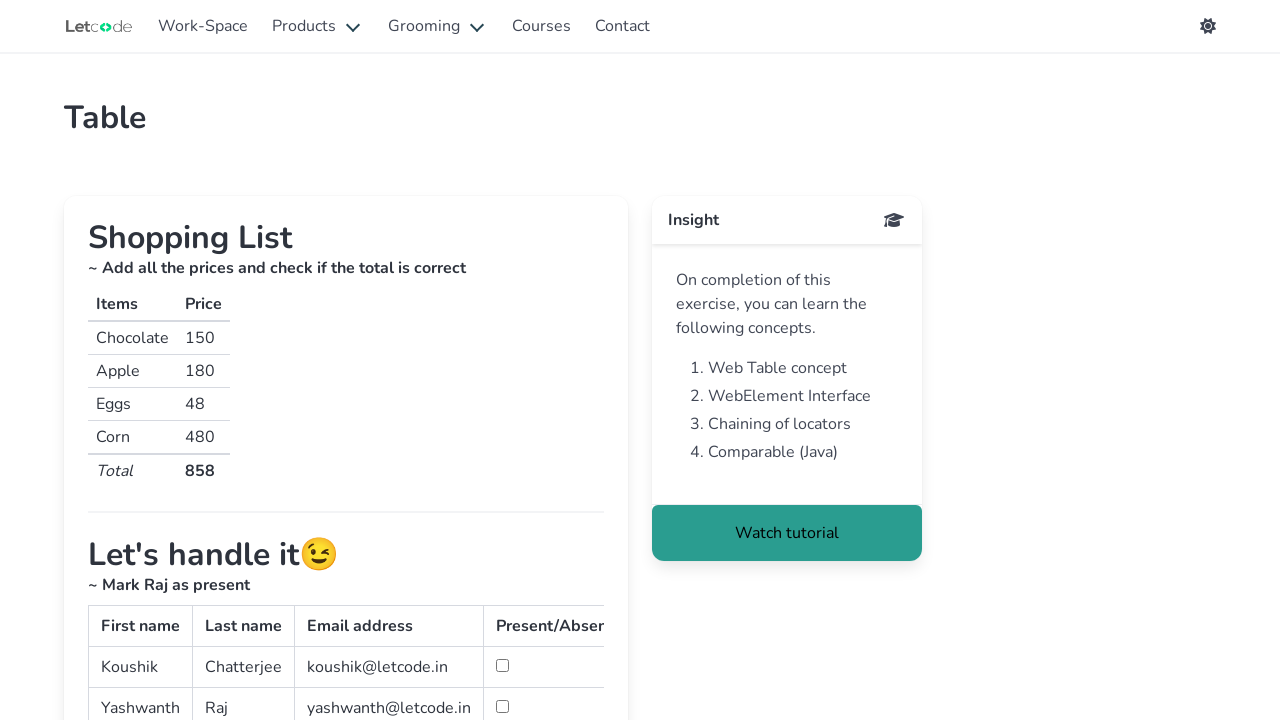

Navigated to table page at https://letcode.in/table
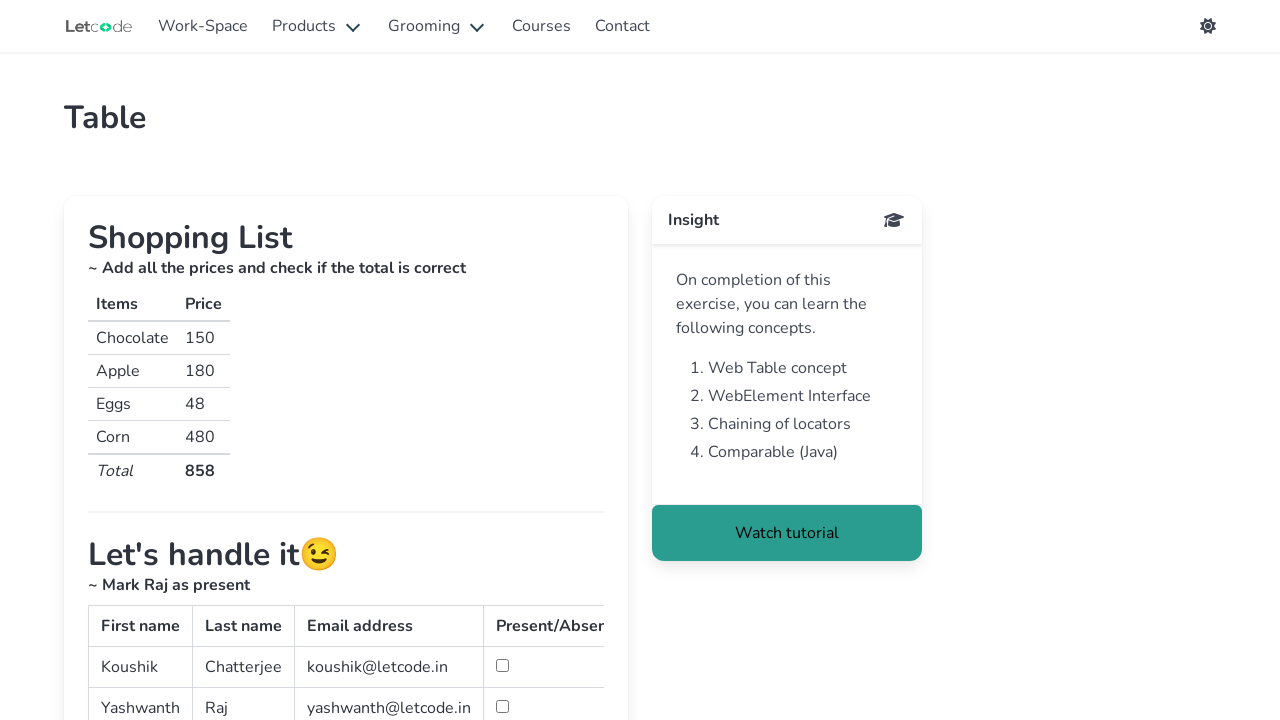

Located row with email 'man@letcode.in'
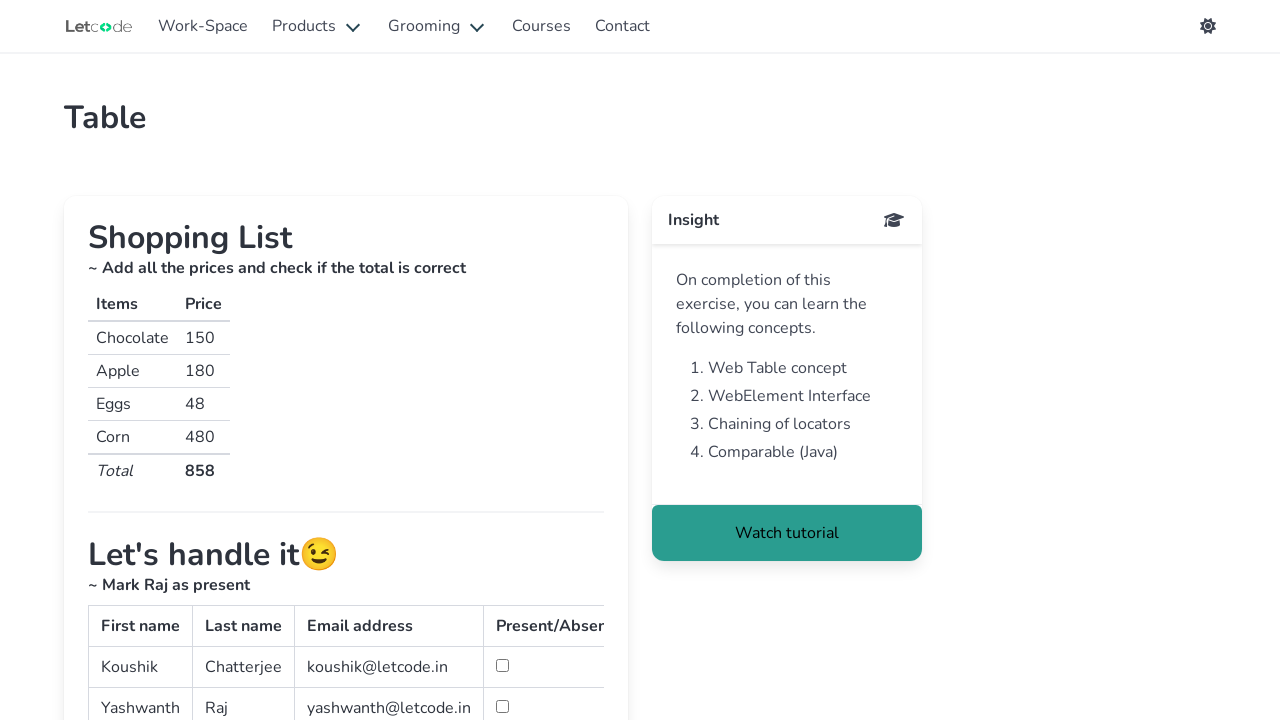

Found checkbox in the identified row
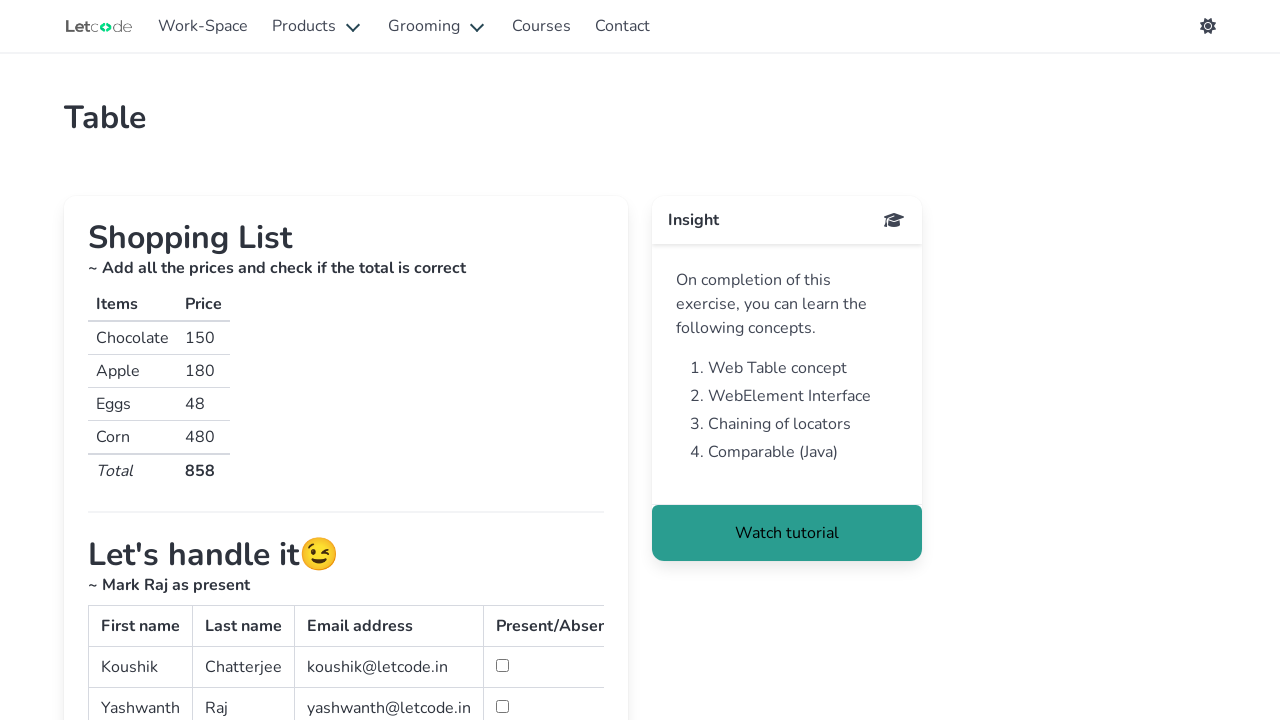

Checked the checkbox at (502, 360) on internal:role=row[name="man@letcode.in"i] >> internal:role=checkbox
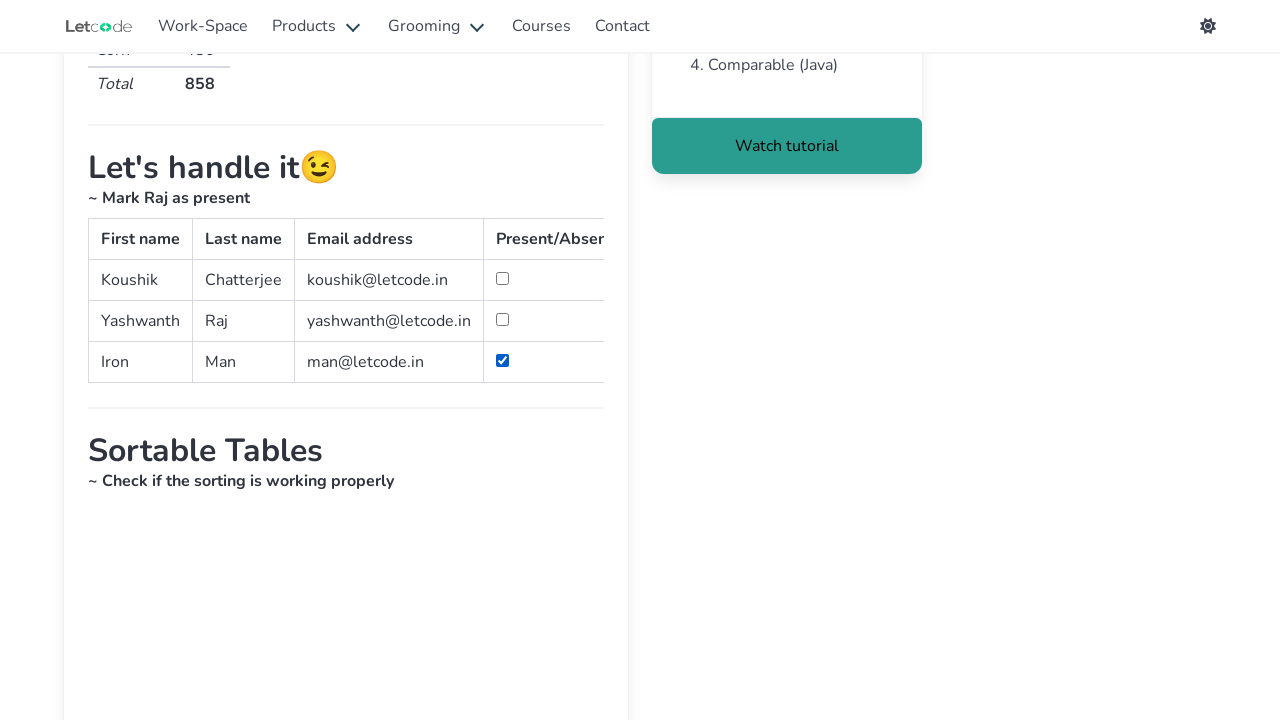

Verified checkbox is checked
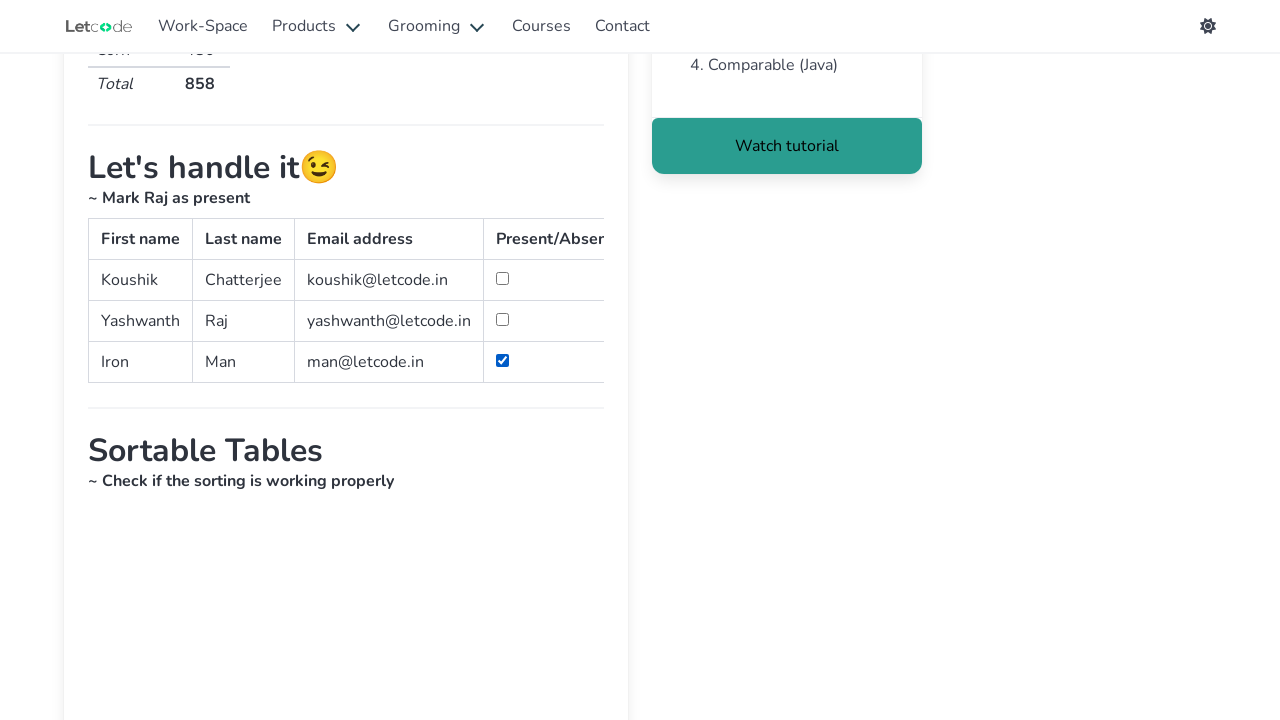

Unchecked the checkbox at (502, 360) on internal:role=row[name="man@letcode.in"i] >> internal:role=checkbox
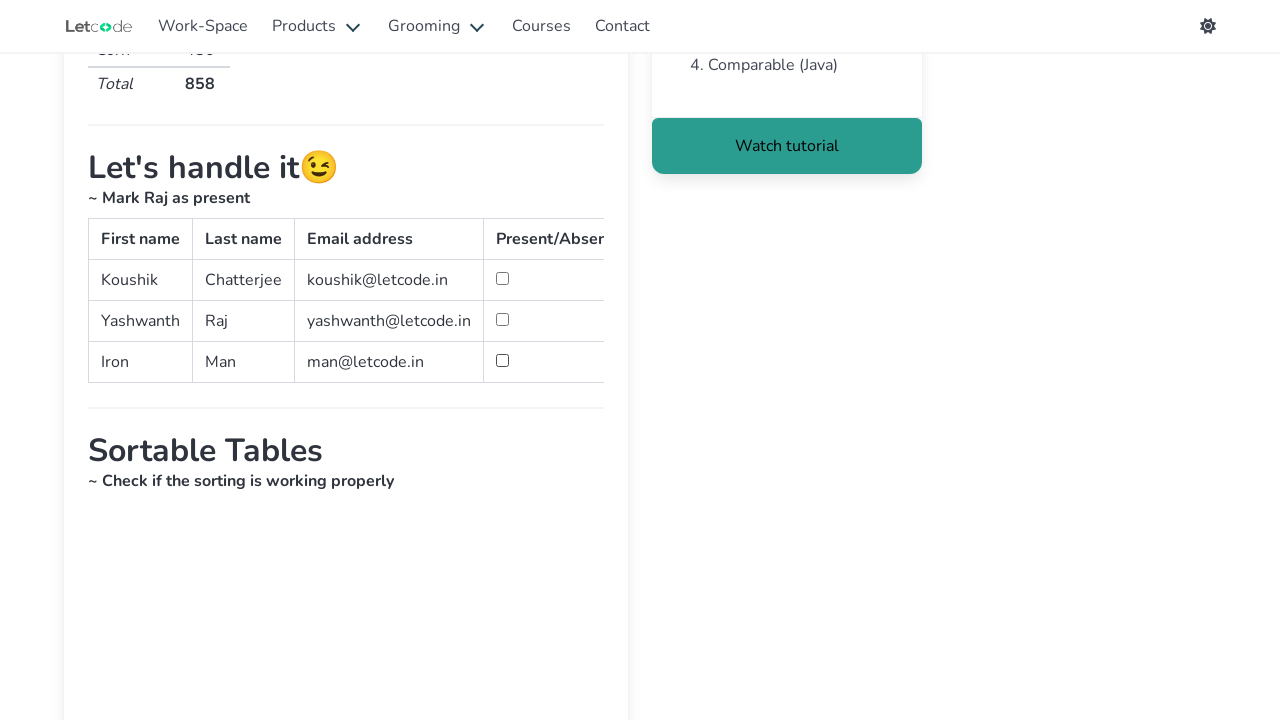

Verified checkbox is unchecked
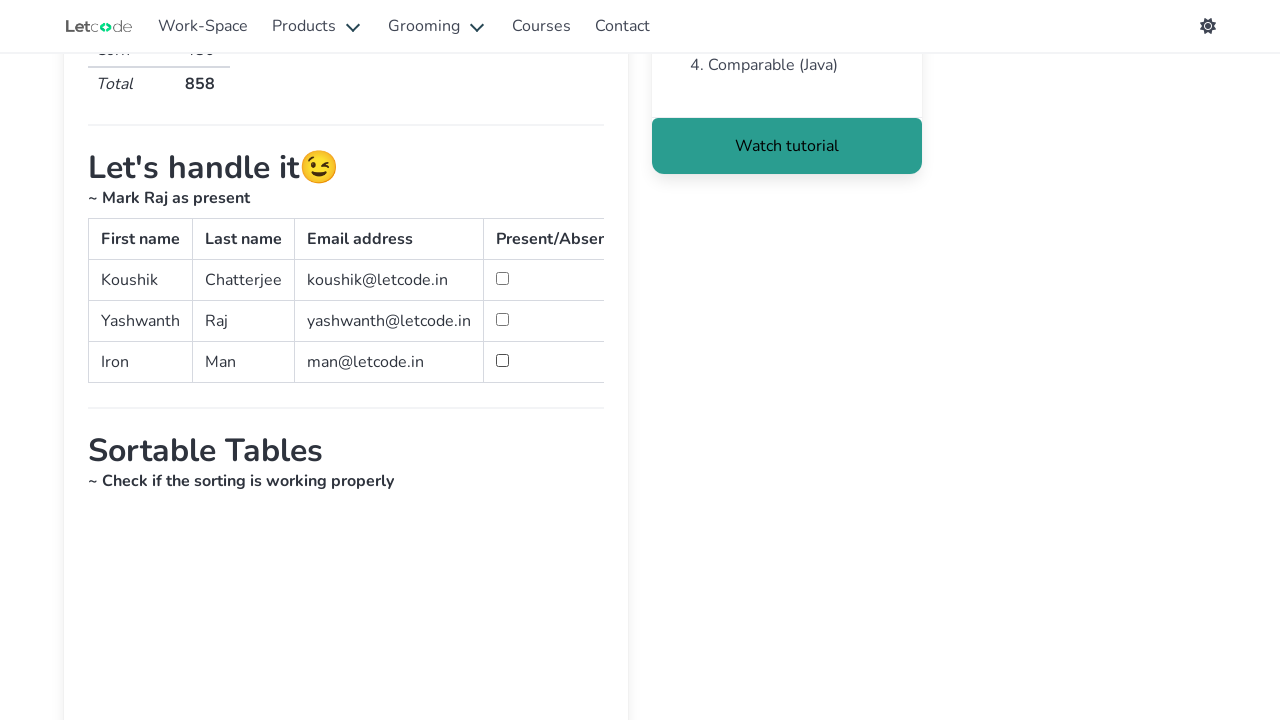

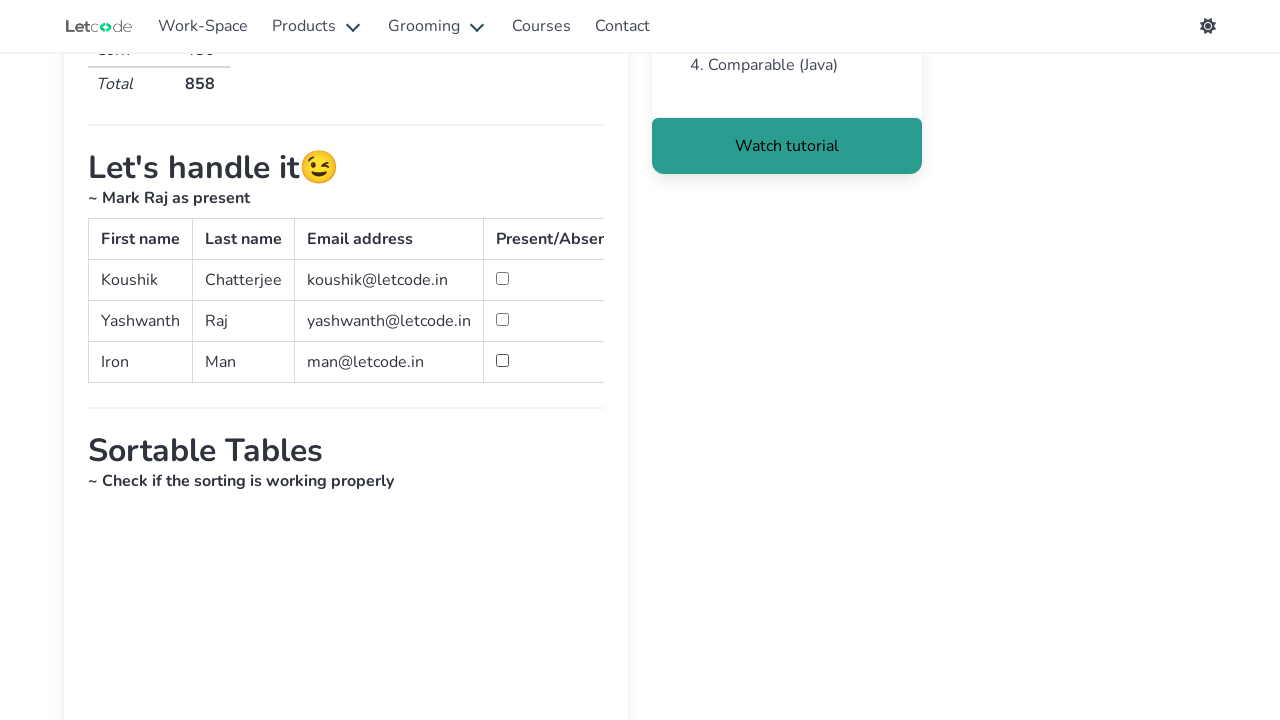